Tests selecting an option from a dropdown by iterating through all options and clicking the one with matching text, then verifying the selection was made correctly.

Starting URL: http://the-internet.herokuapp.com/dropdown

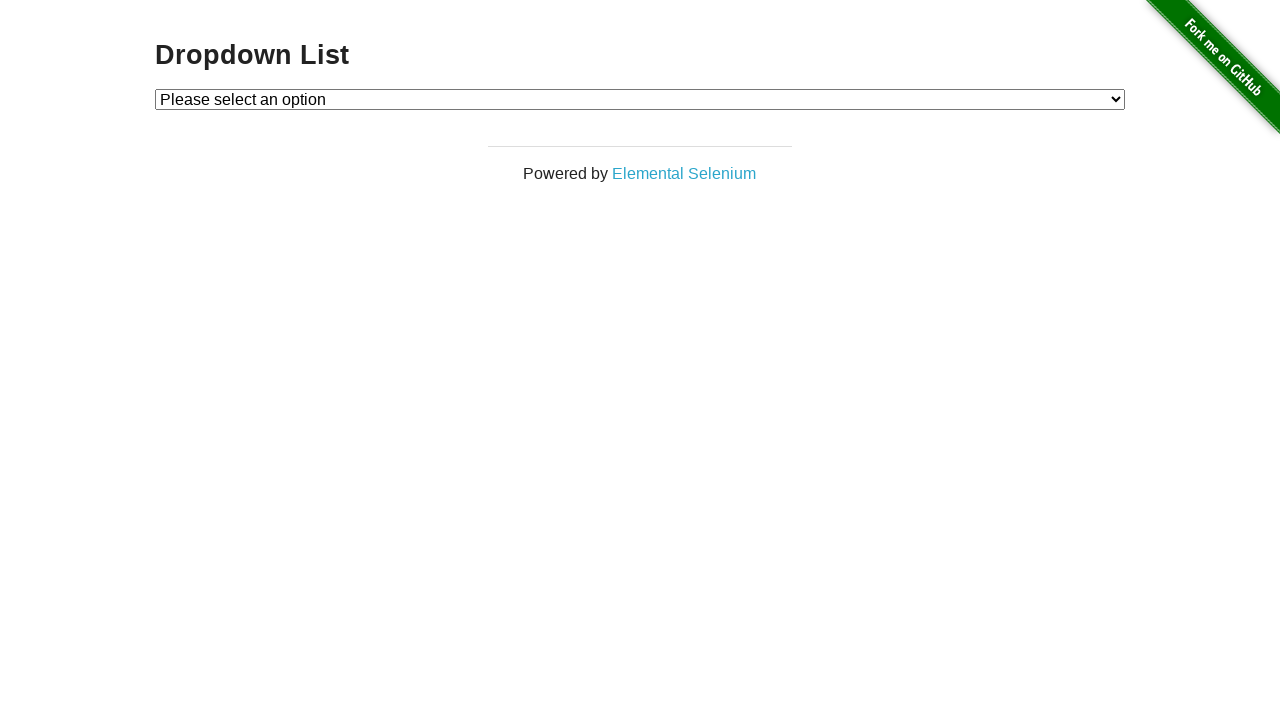

Waited for dropdown to be available
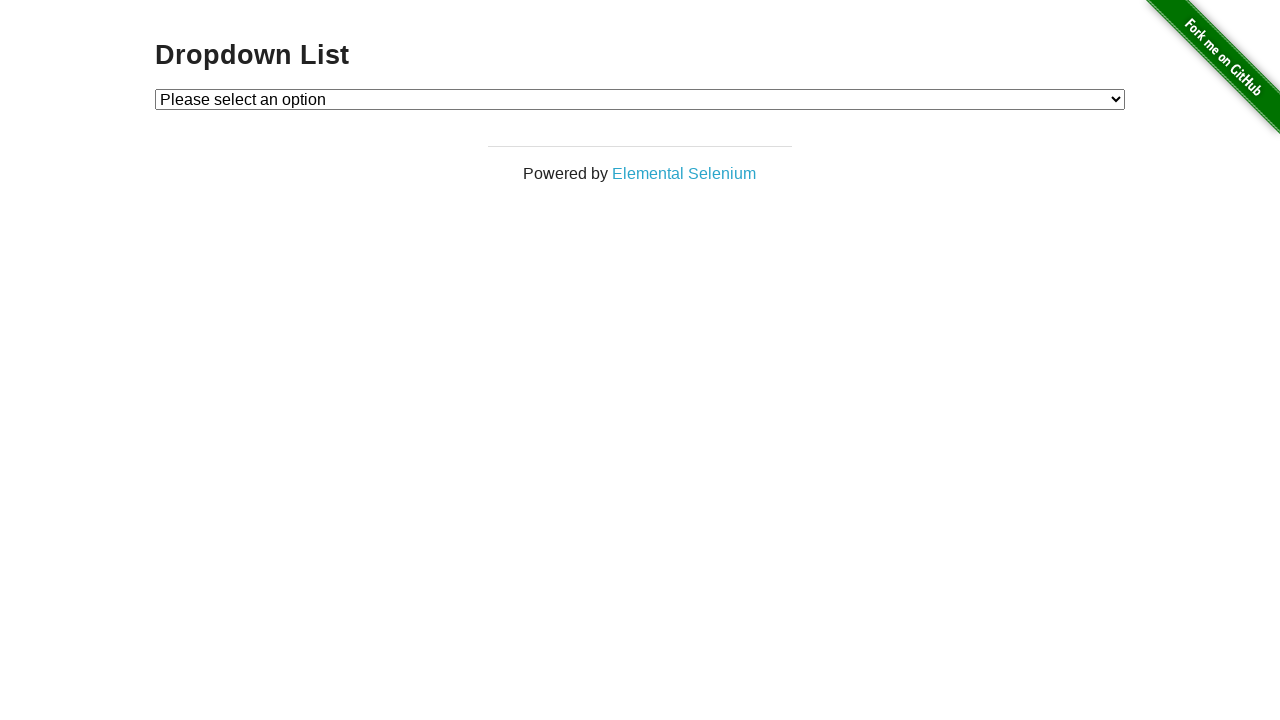

Selected 'Option 1' from dropdown on #dropdown
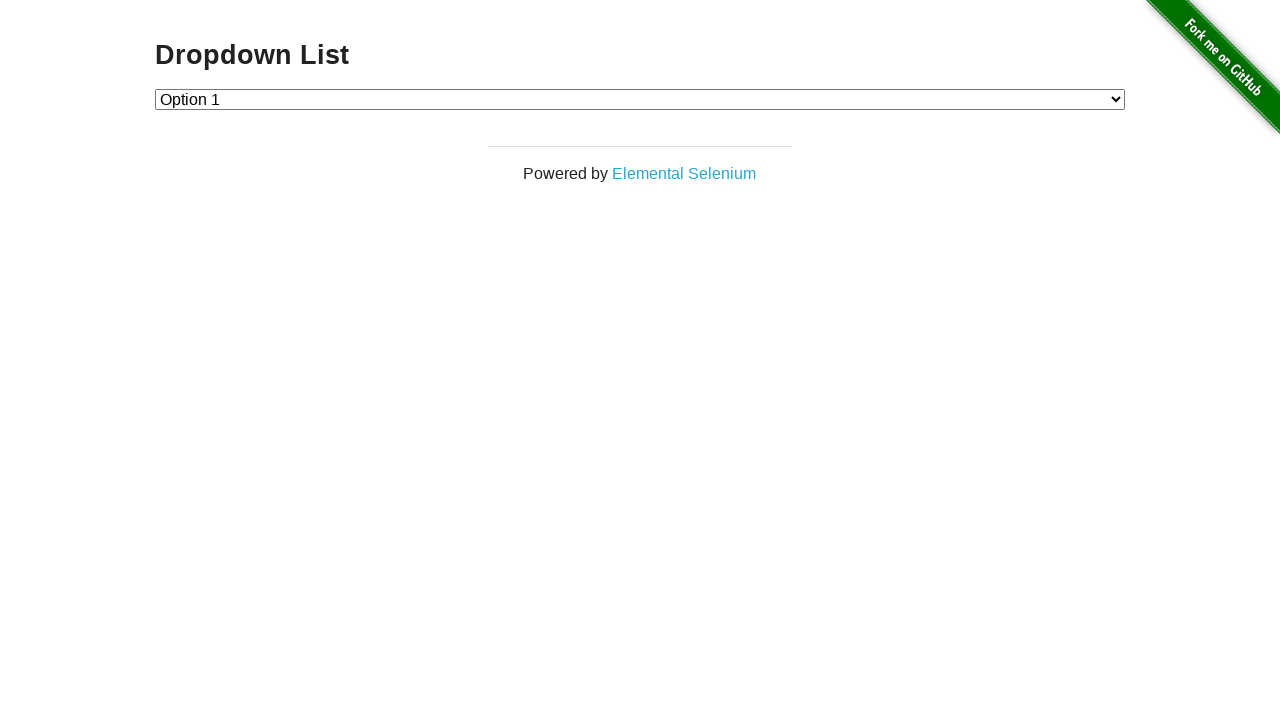

Retrieved selected dropdown value
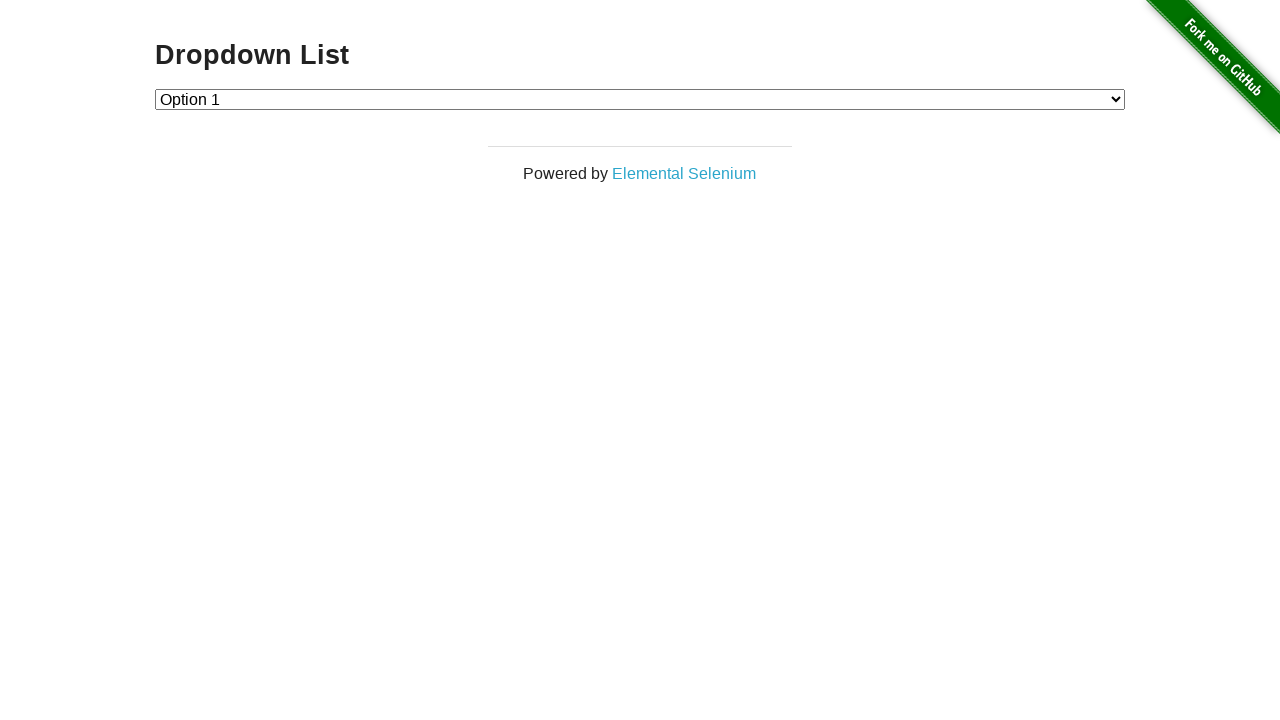

Verified correct option '1' was selected
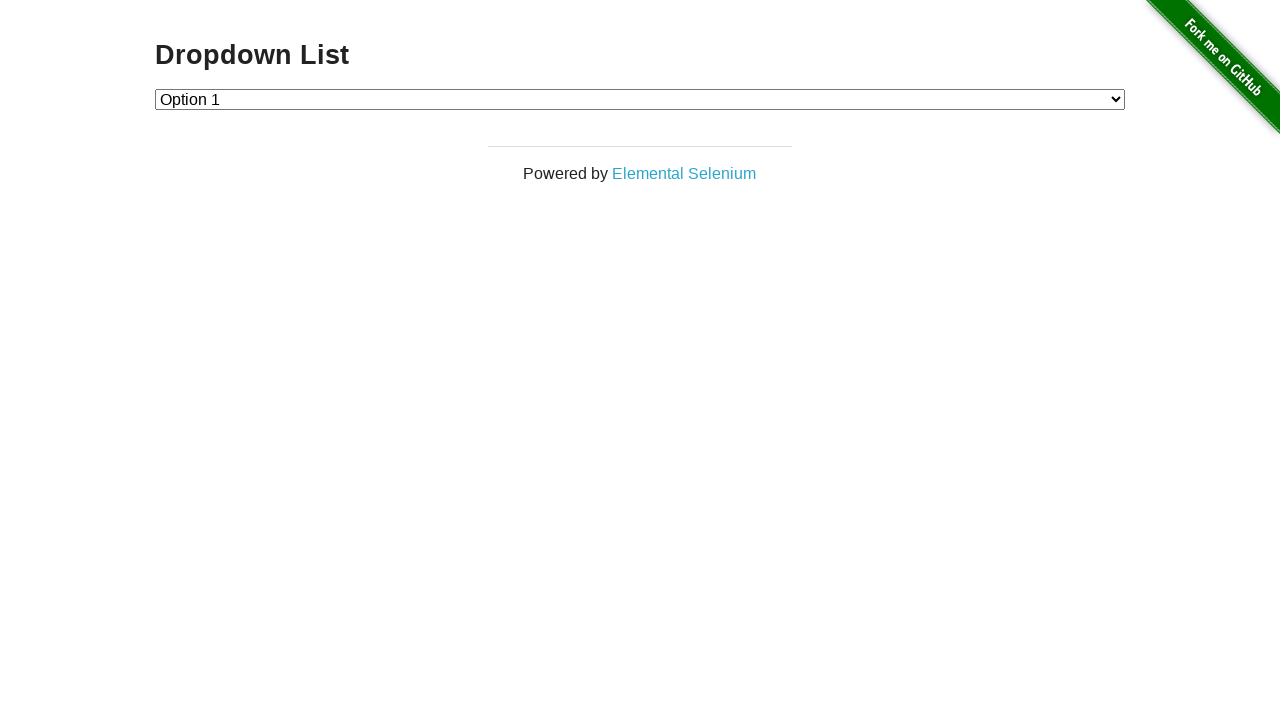

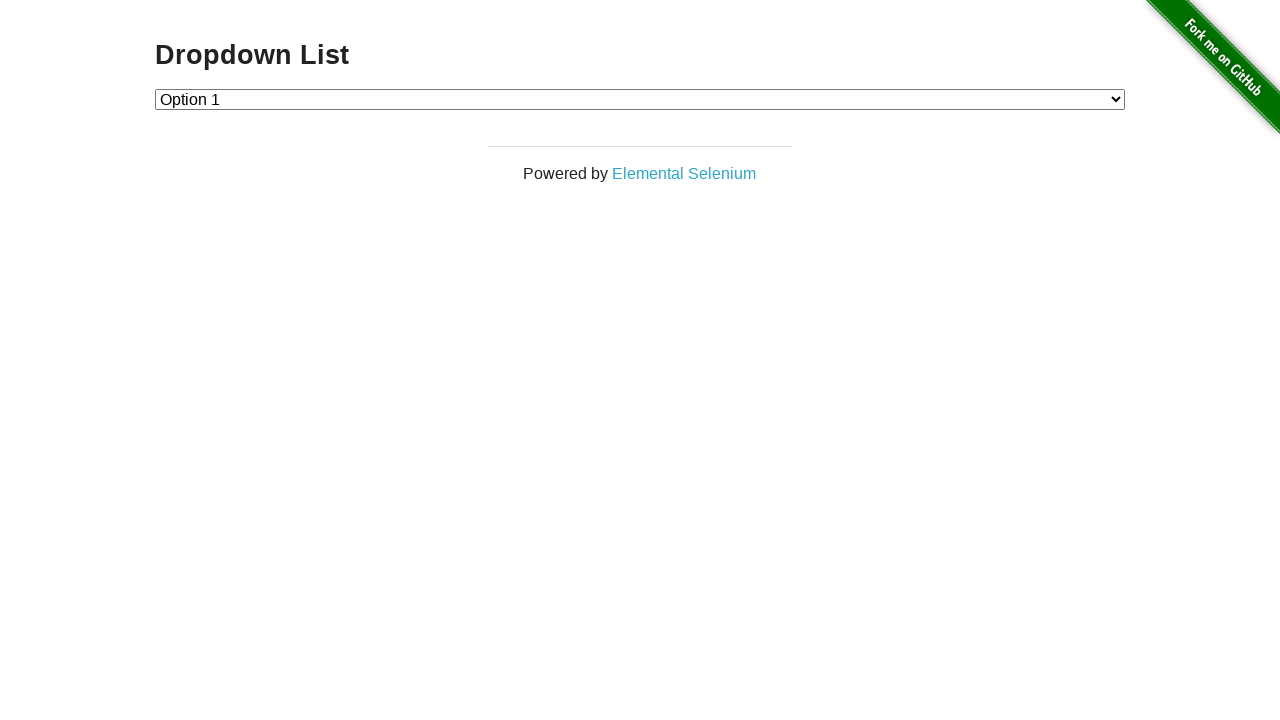